Tests dynamic dropdown functionality on a flight booking practice site by selecting origin city (Ahmedabad) and destination city (Chennai) from dropdown menus.

Starting URL: https://rahulshettyacademy.com/dropdownsPractise/

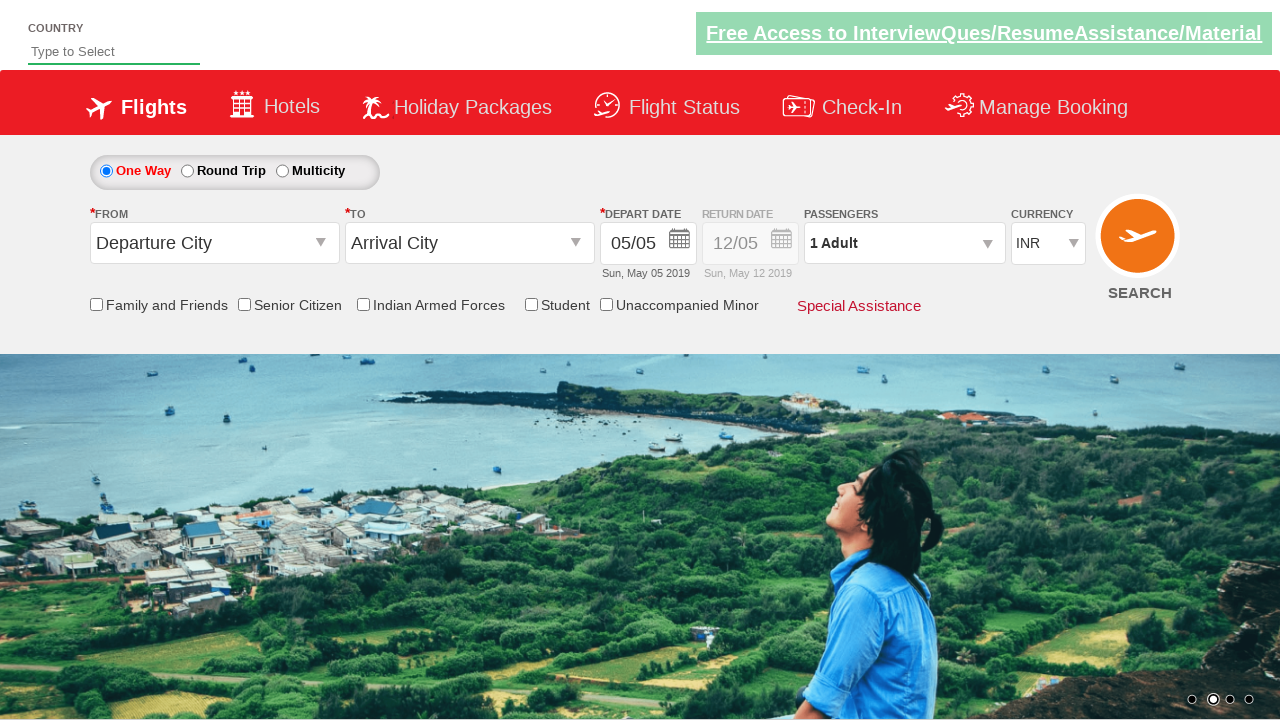

Clicked origin station dropdown to open it at (214, 243) on #ctl00_mainContent_ddl_originStation1_CTXT
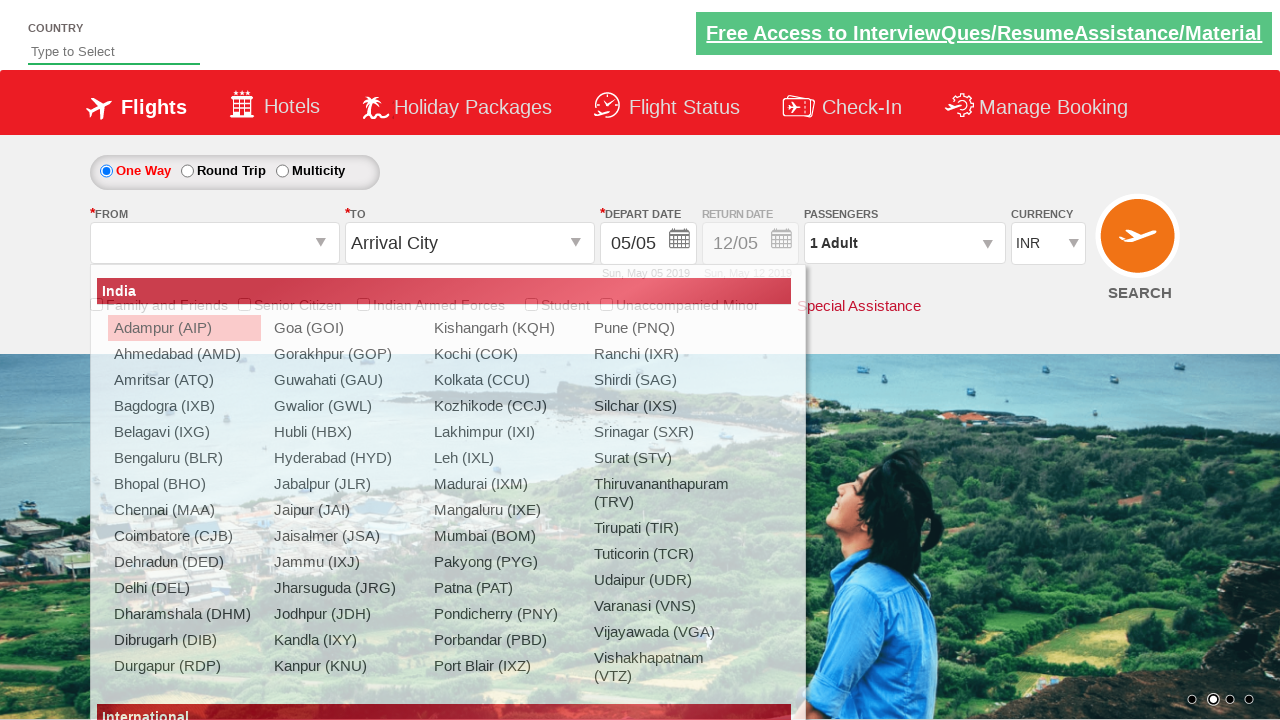

Selected Ahmedabad (AMD) as the departure city at (184, 354) on a[value='AMD']
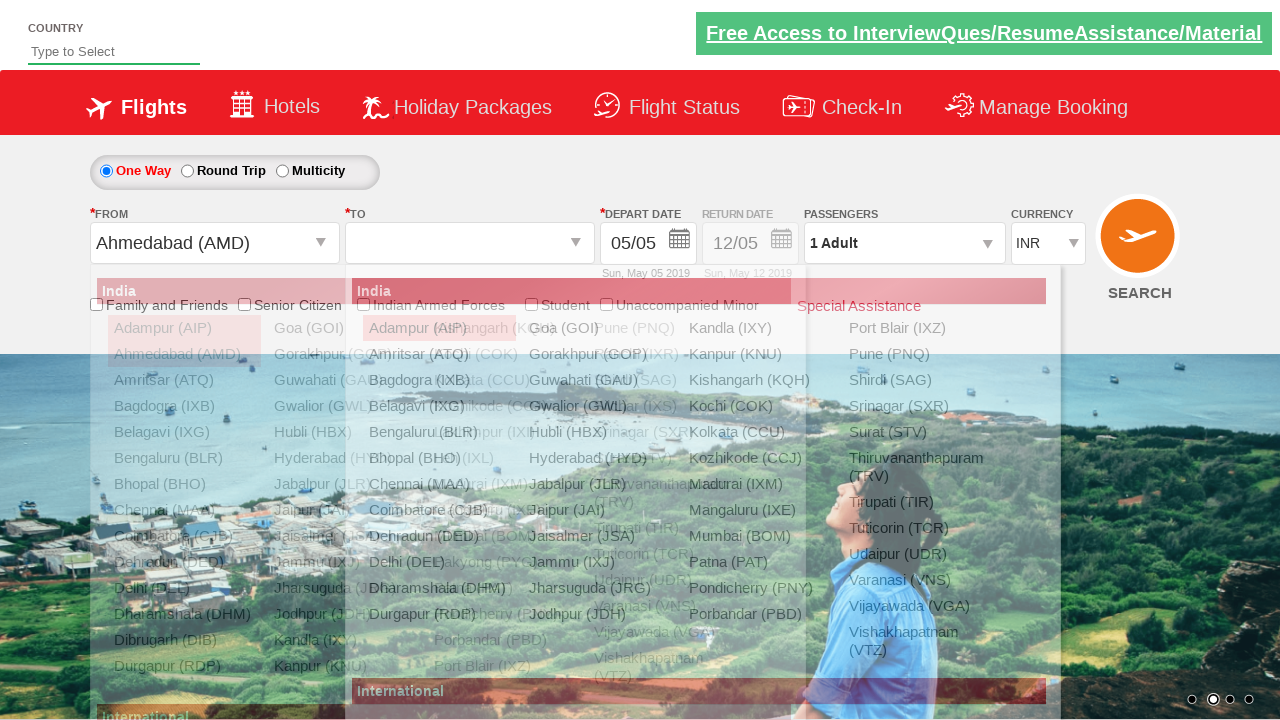

Selected Chennai (MAA) as the destination city at (439, 484) on (//a[@value='MAA'])[2]
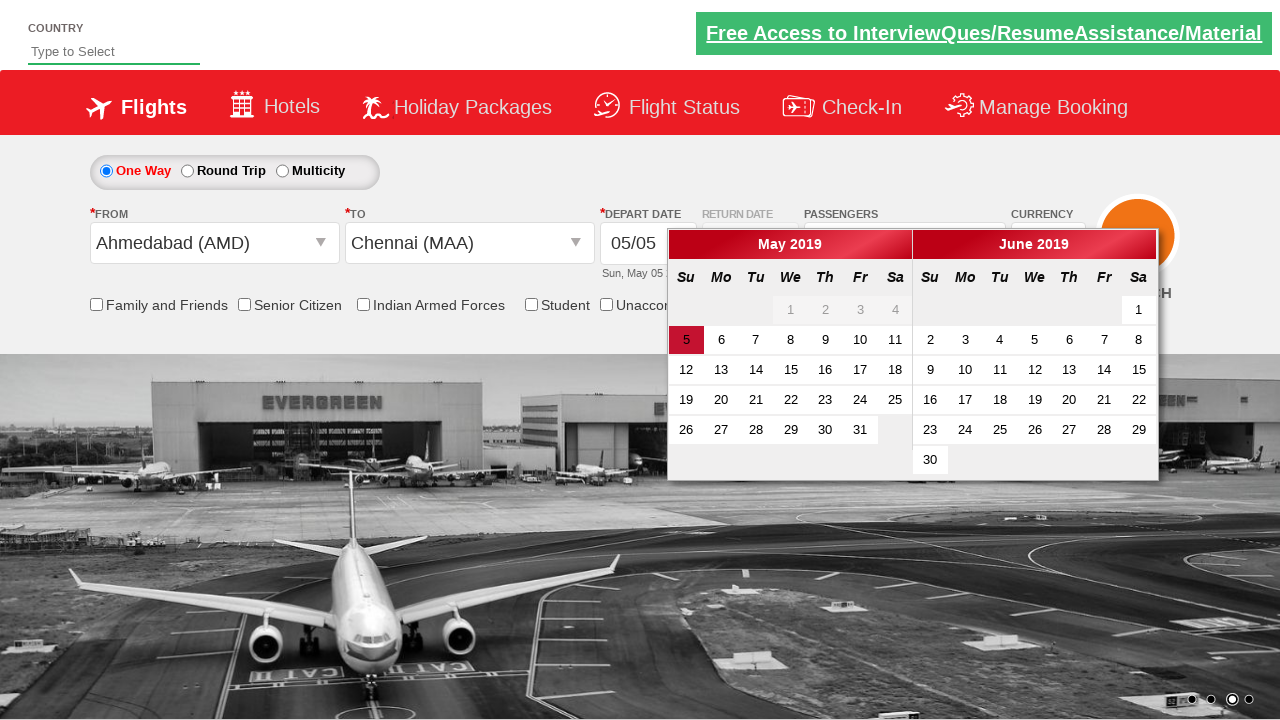

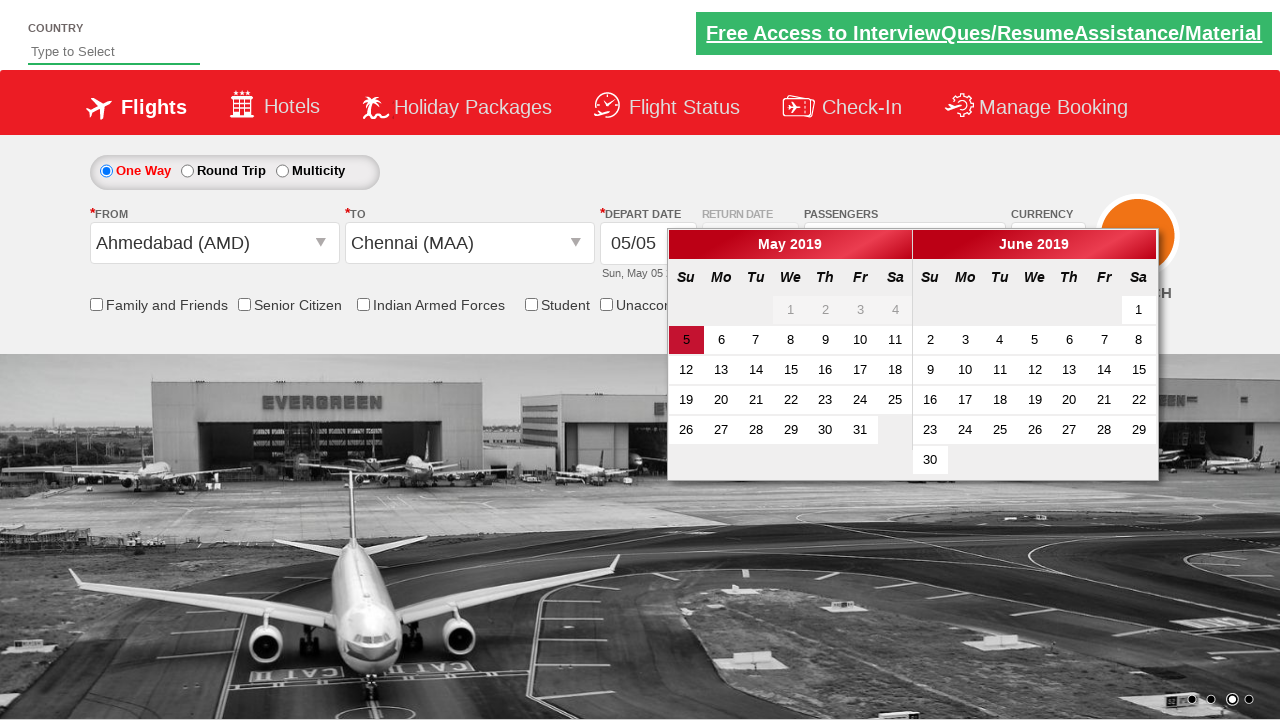